Tests text comparison functionality by entering text in the first input field, copying it using keyboard shortcuts, and pasting it into the second field

Starting URL: https://text-compare.com/

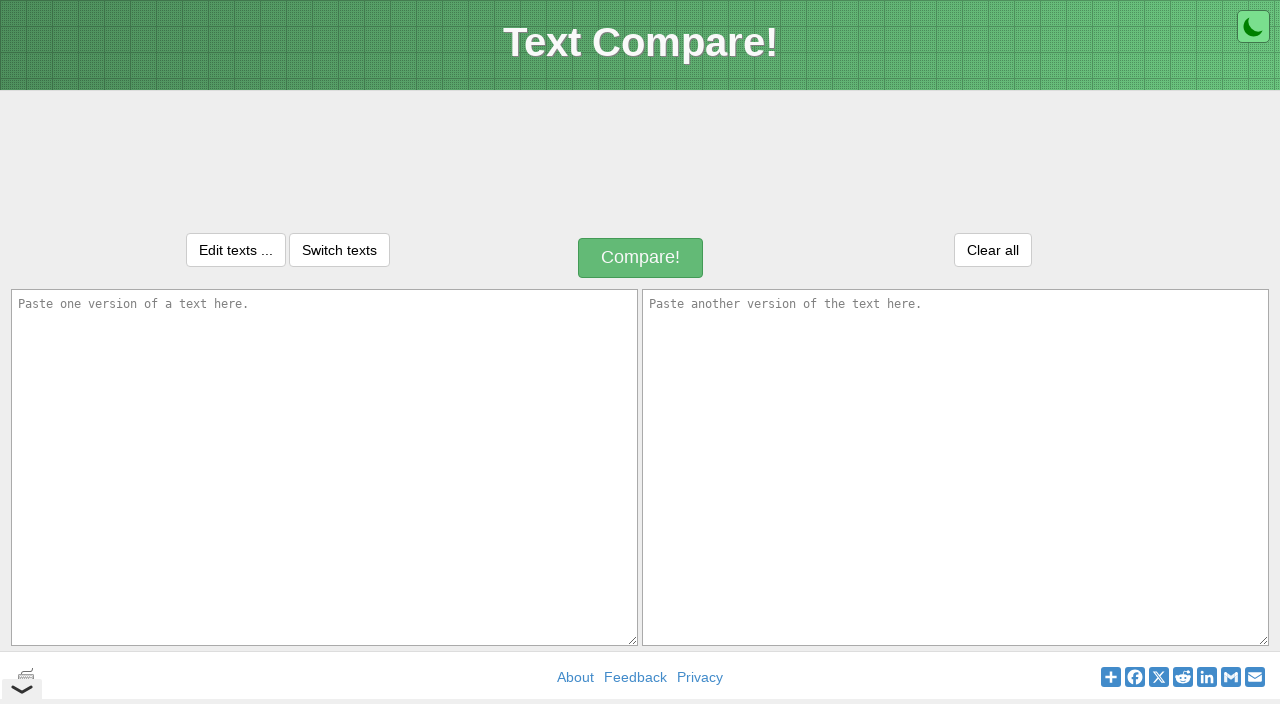

Entered 'Hello Automation World' in first text field on textarea#inputText1
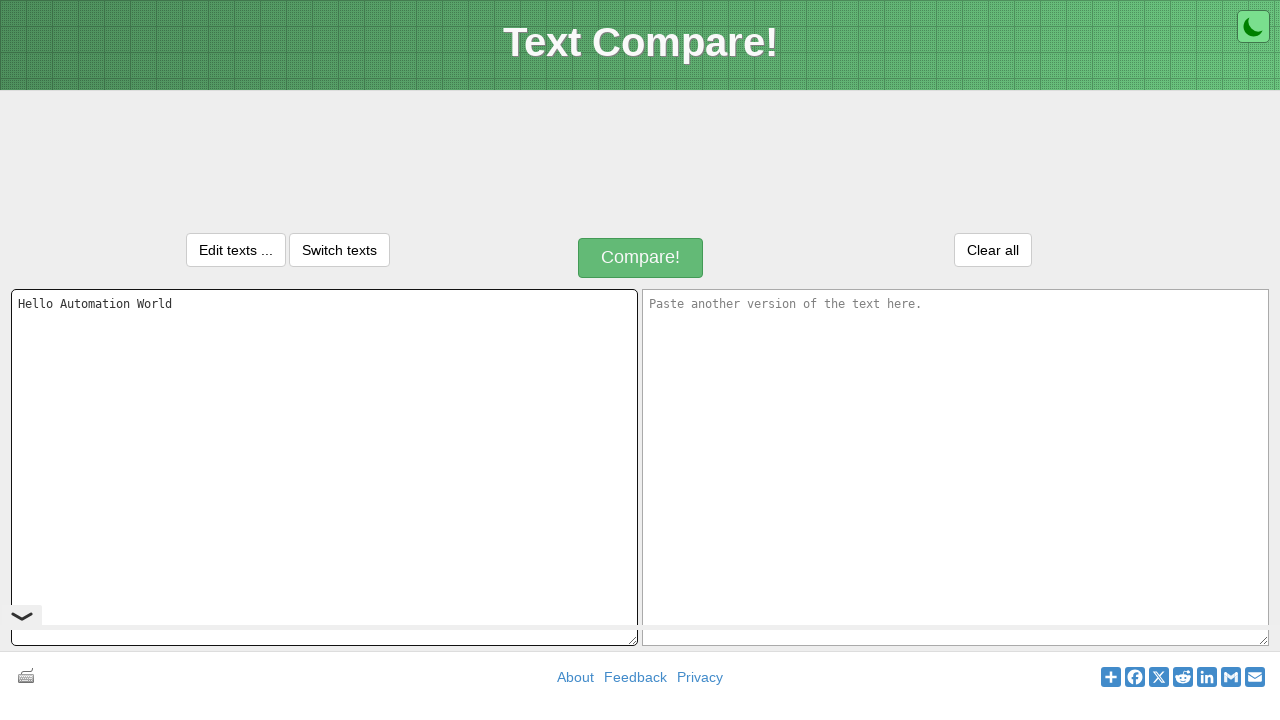

Focused on first textarea field on textarea#inputText1
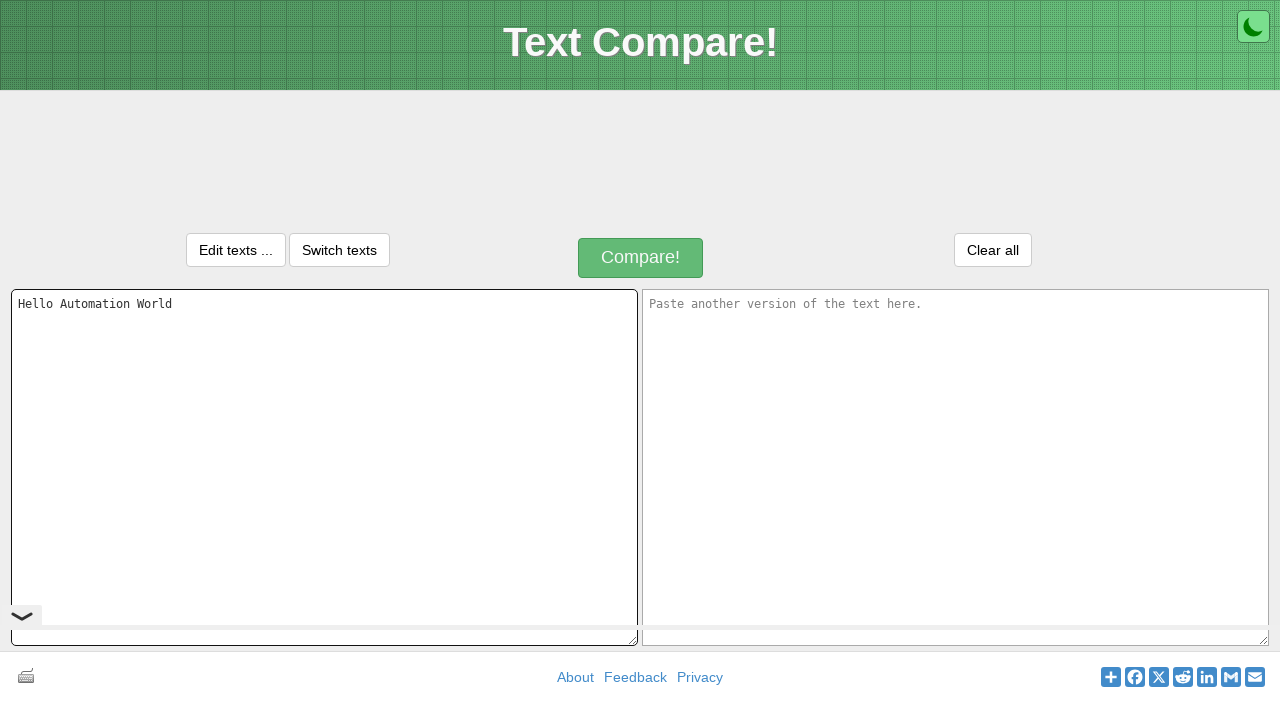

Selected all text in first field using Ctrl+A
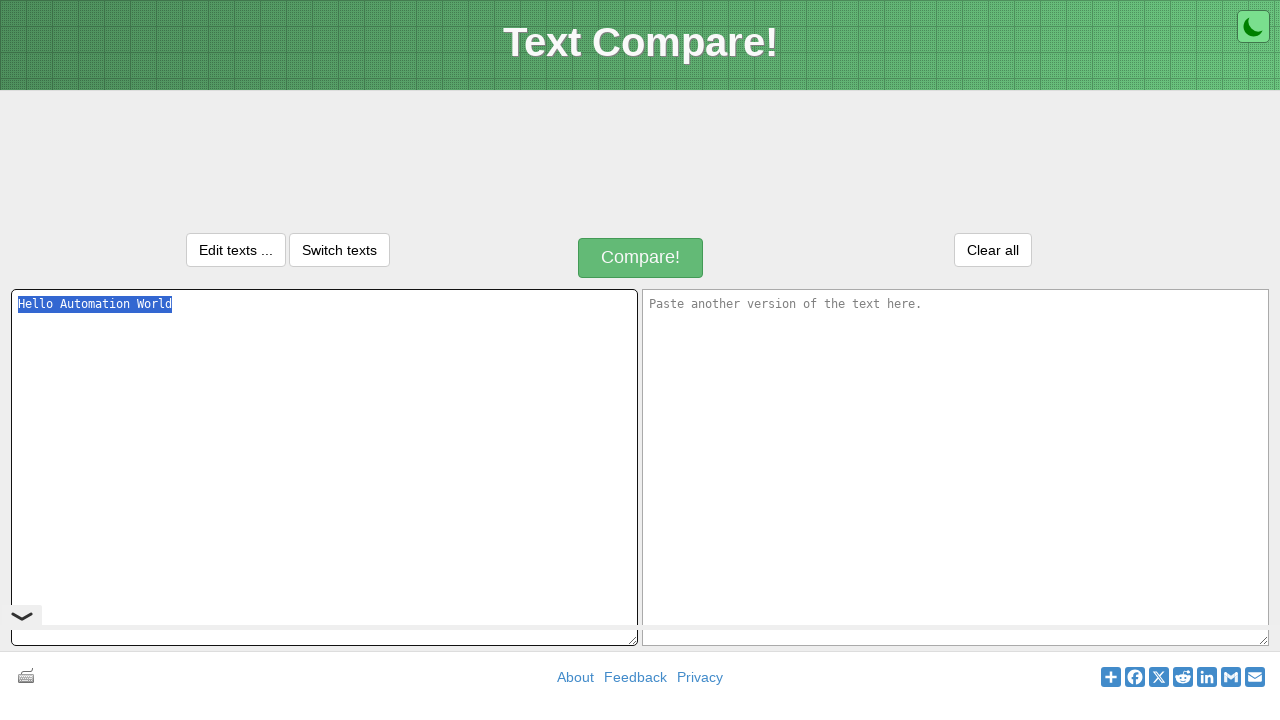

Copied selected text using Ctrl+C
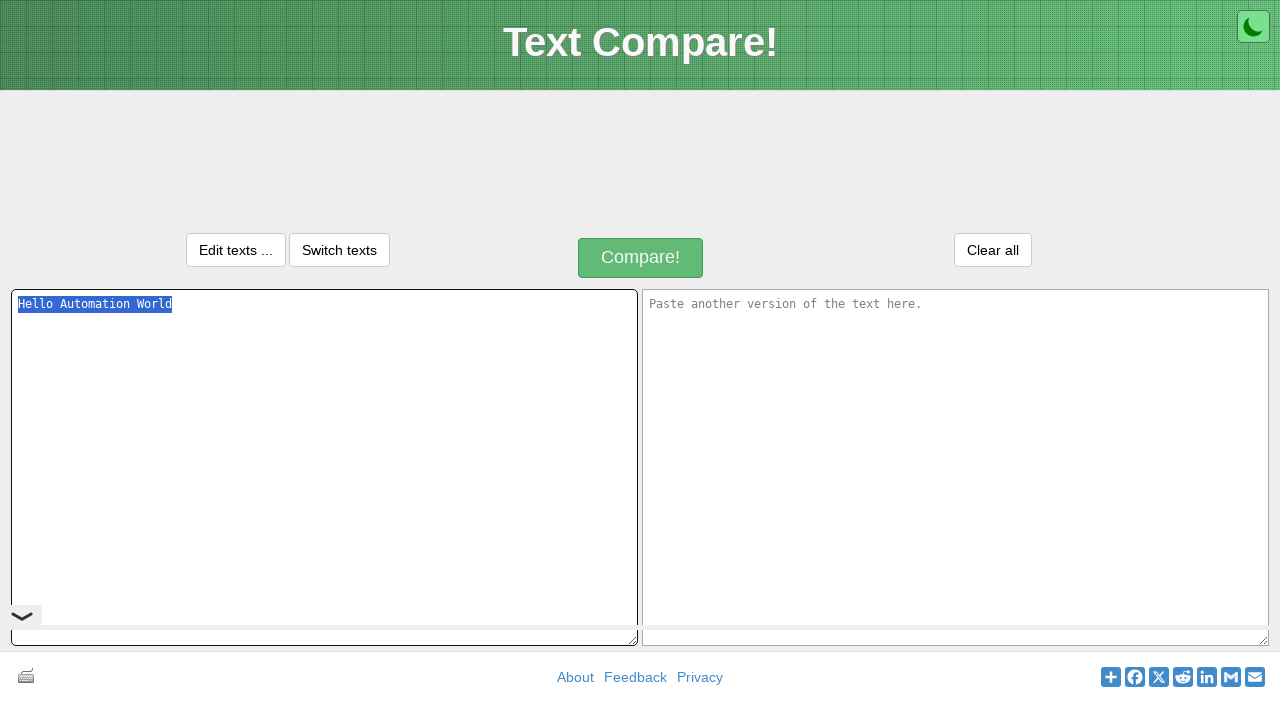

Moved to second textarea field using Tab
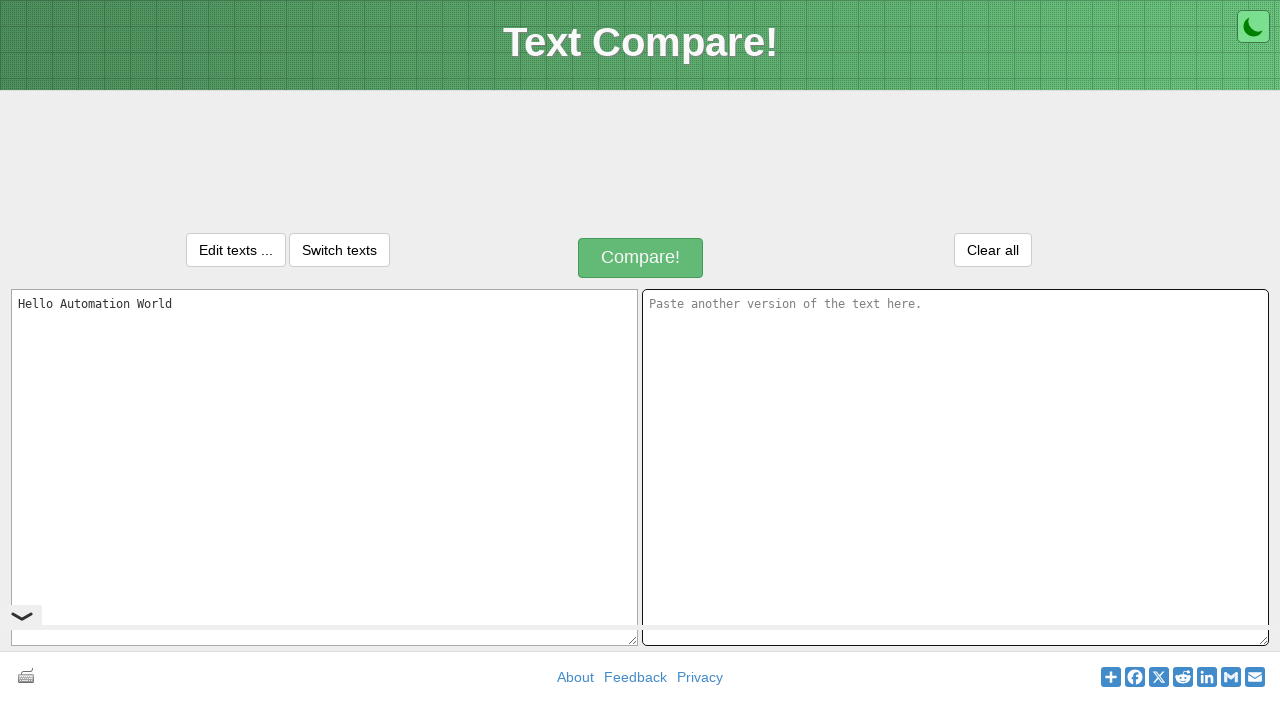

Pasted text into second field using Ctrl+V
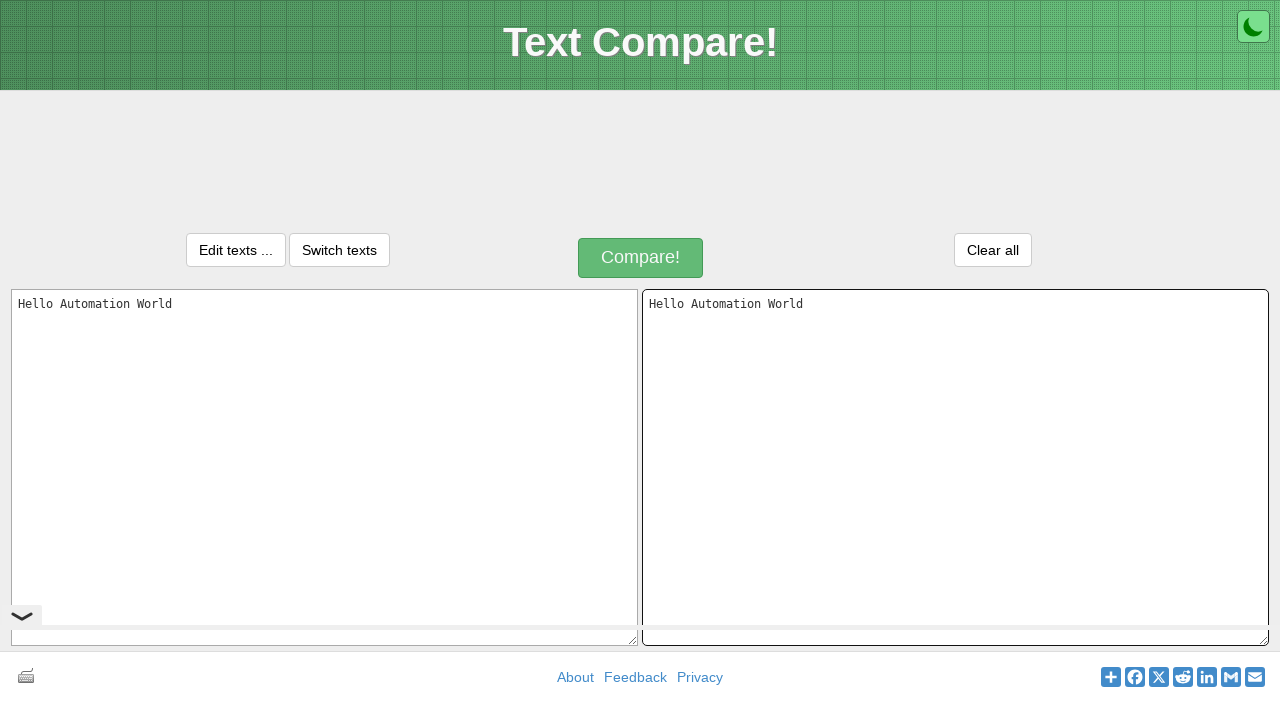

Retrieved text from first field
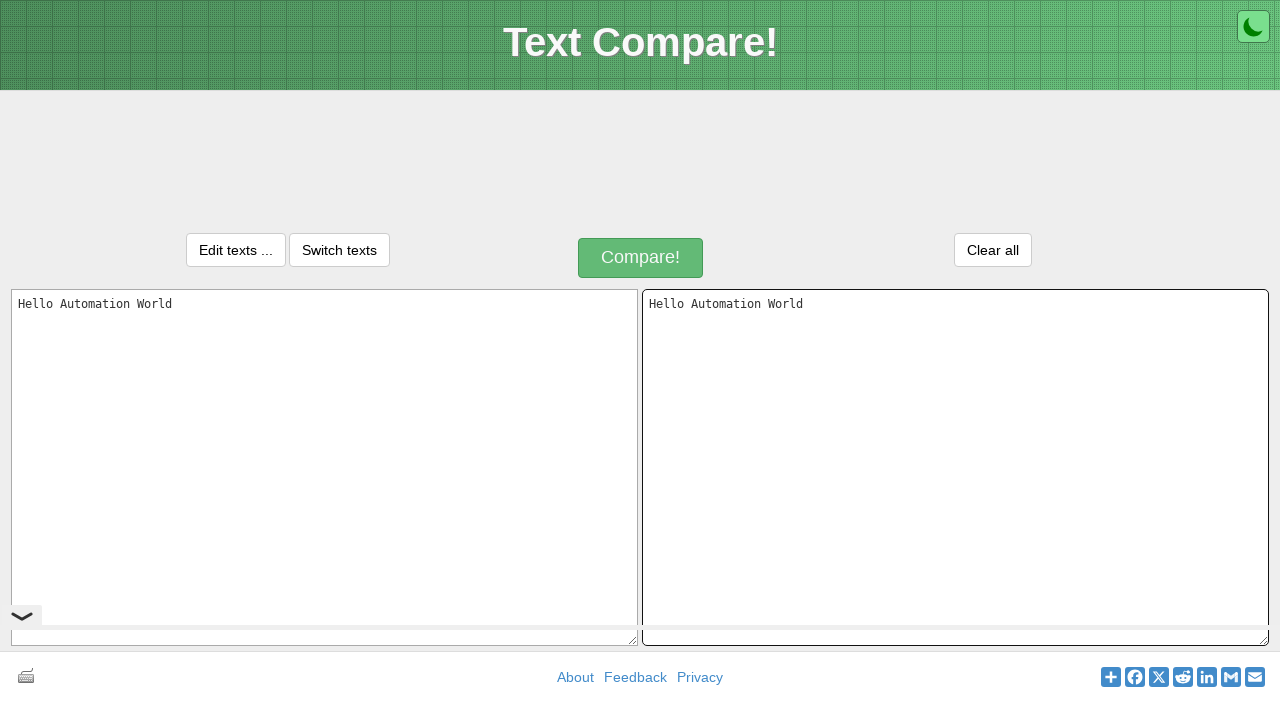

Retrieved text from second field
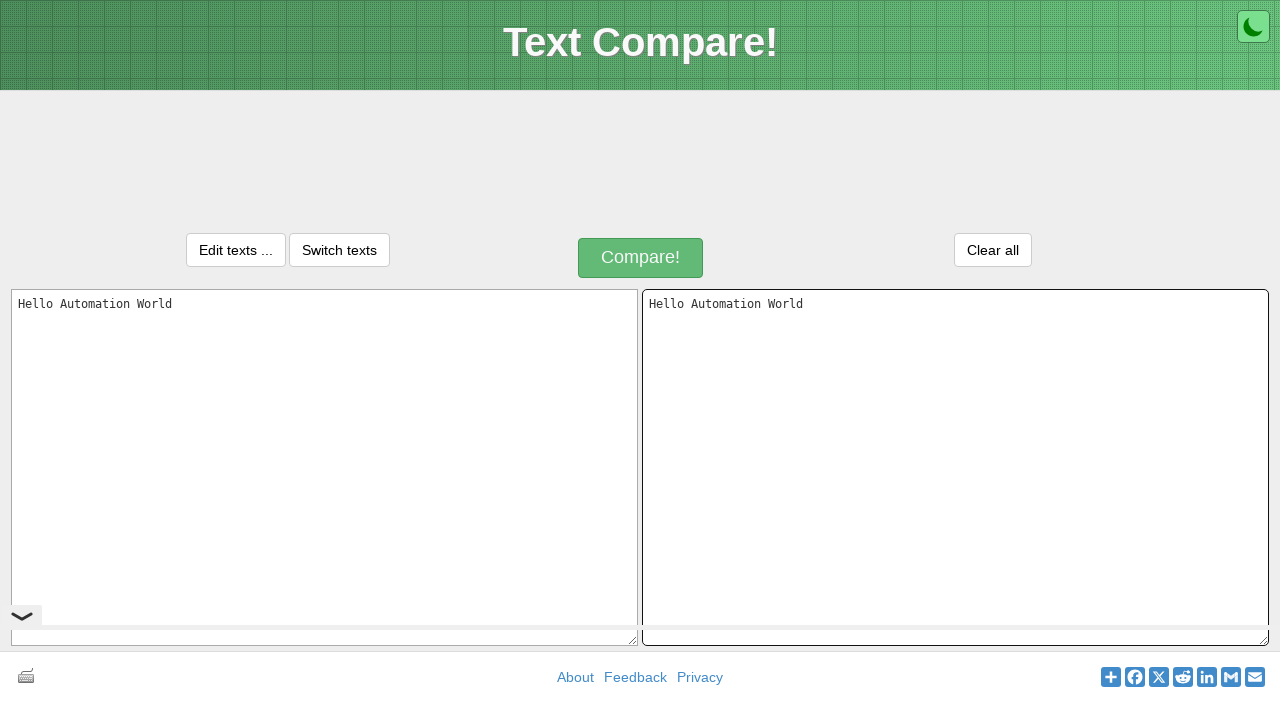

Verified that text in both fields matches
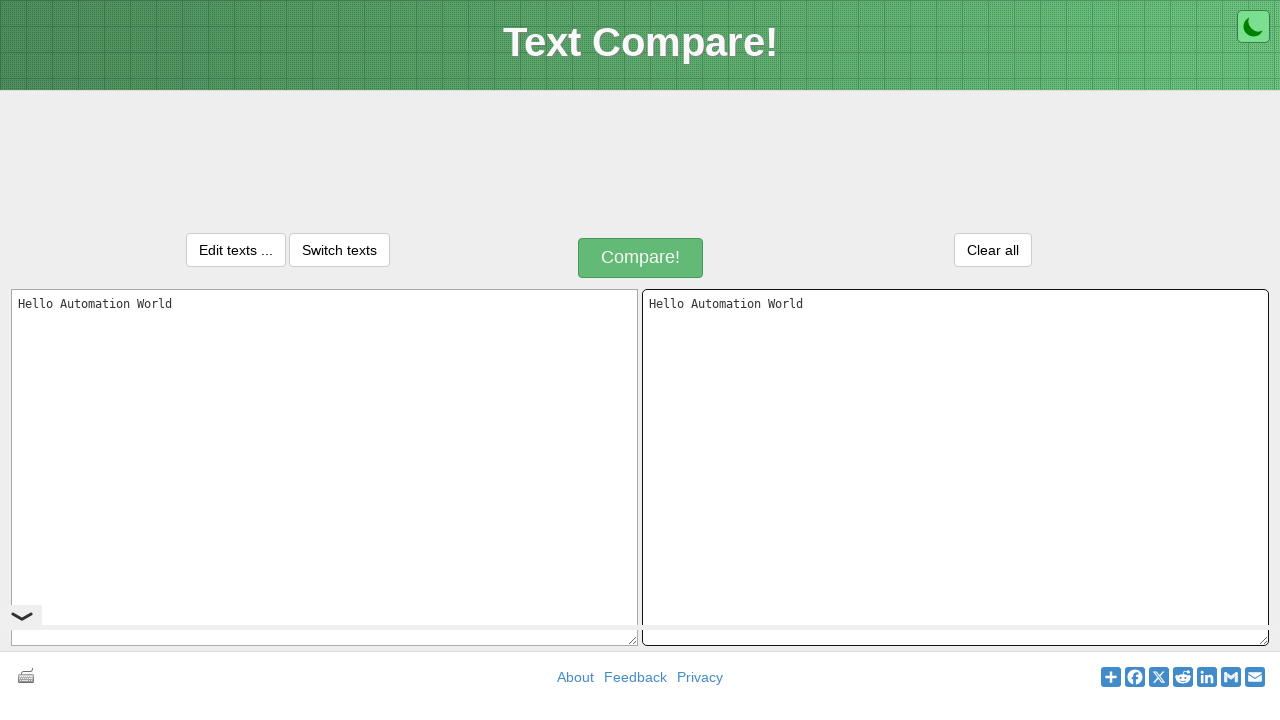

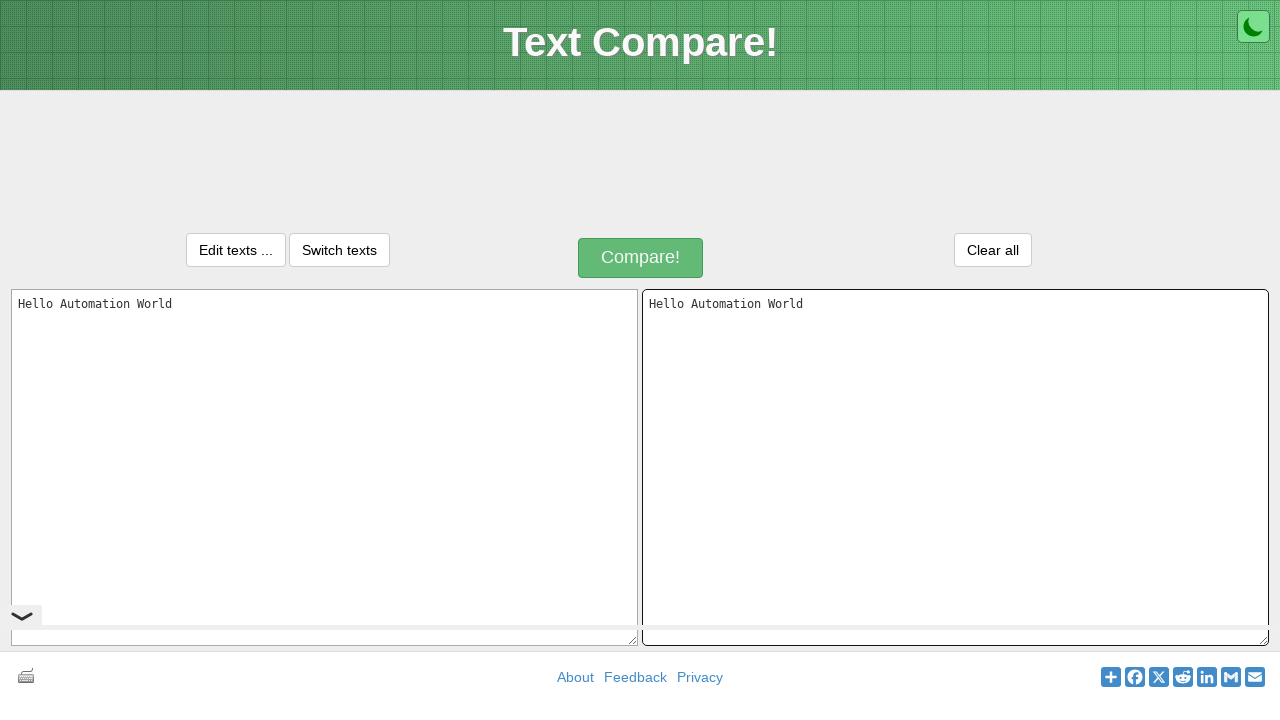